Tests working with multiple browser windows by clicking a link that opens a new window, then switching between the original and new windows to verify correct window focus based on page titles.

Starting URL: http://the-internet.herokuapp.com/windows

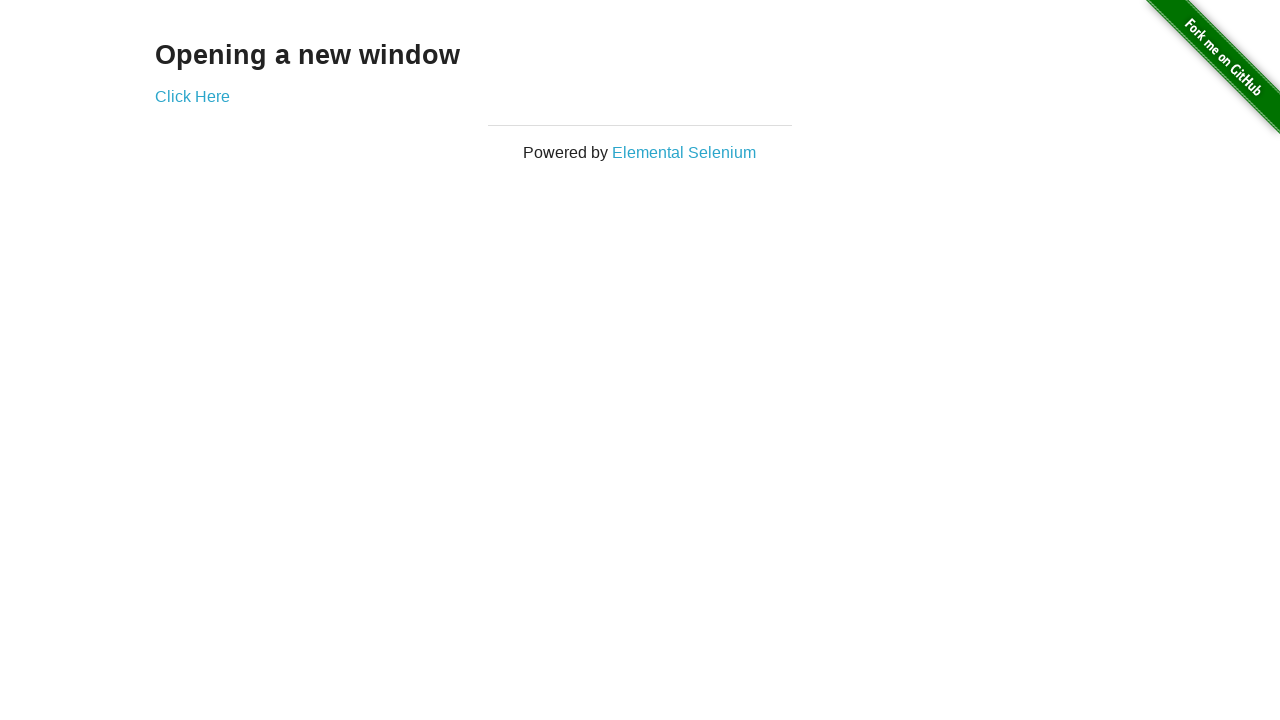

Stored reference to the original window
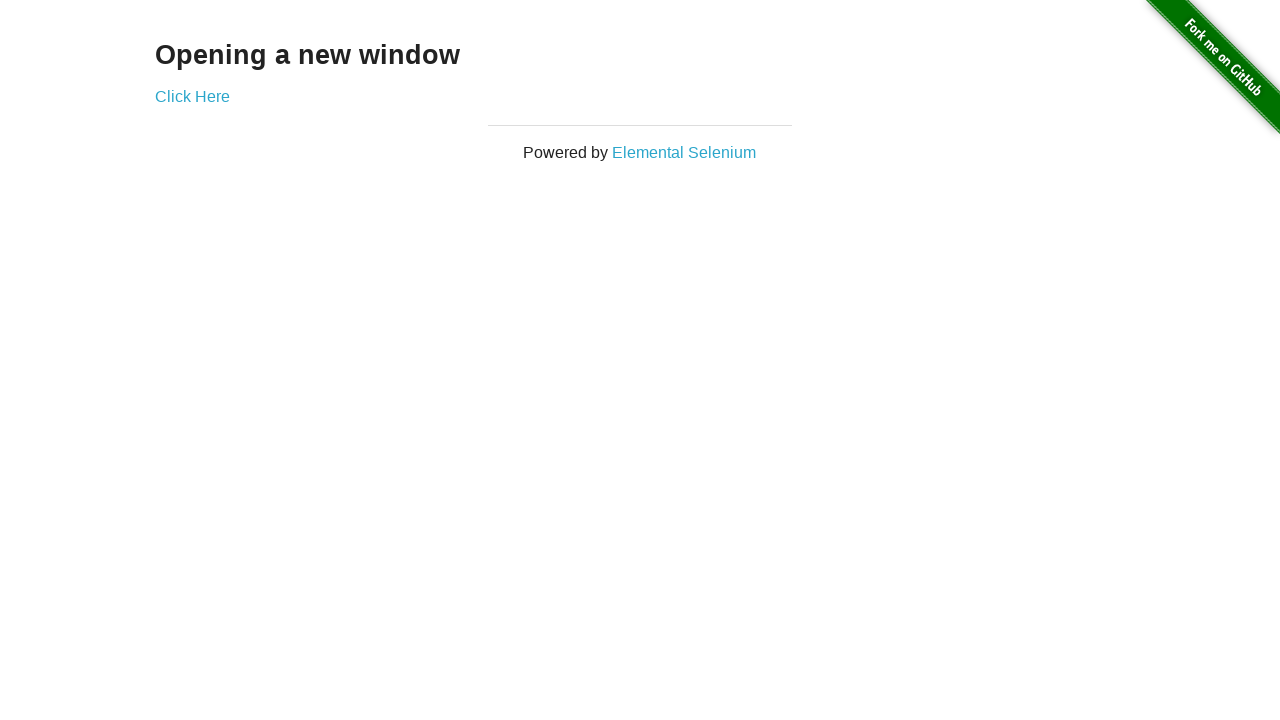

Clicked the link that opens a new window at (192, 96) on .example a
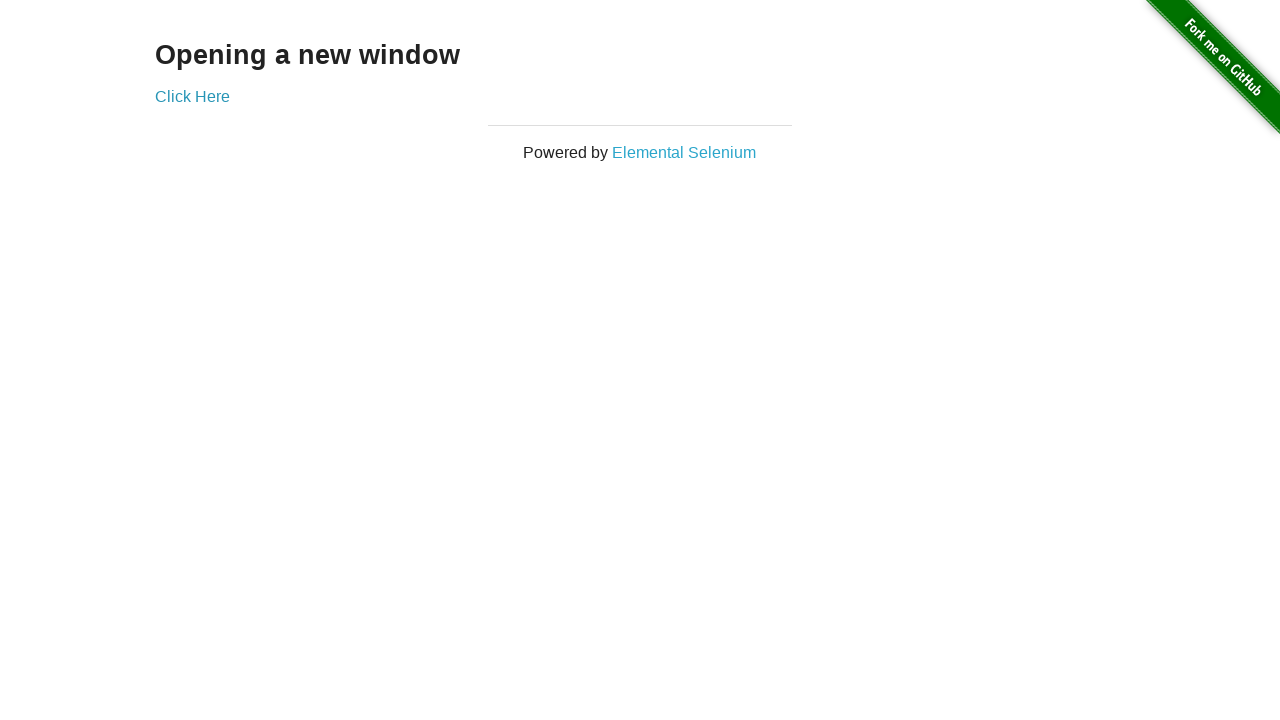

Waited 1000ms for new window to open
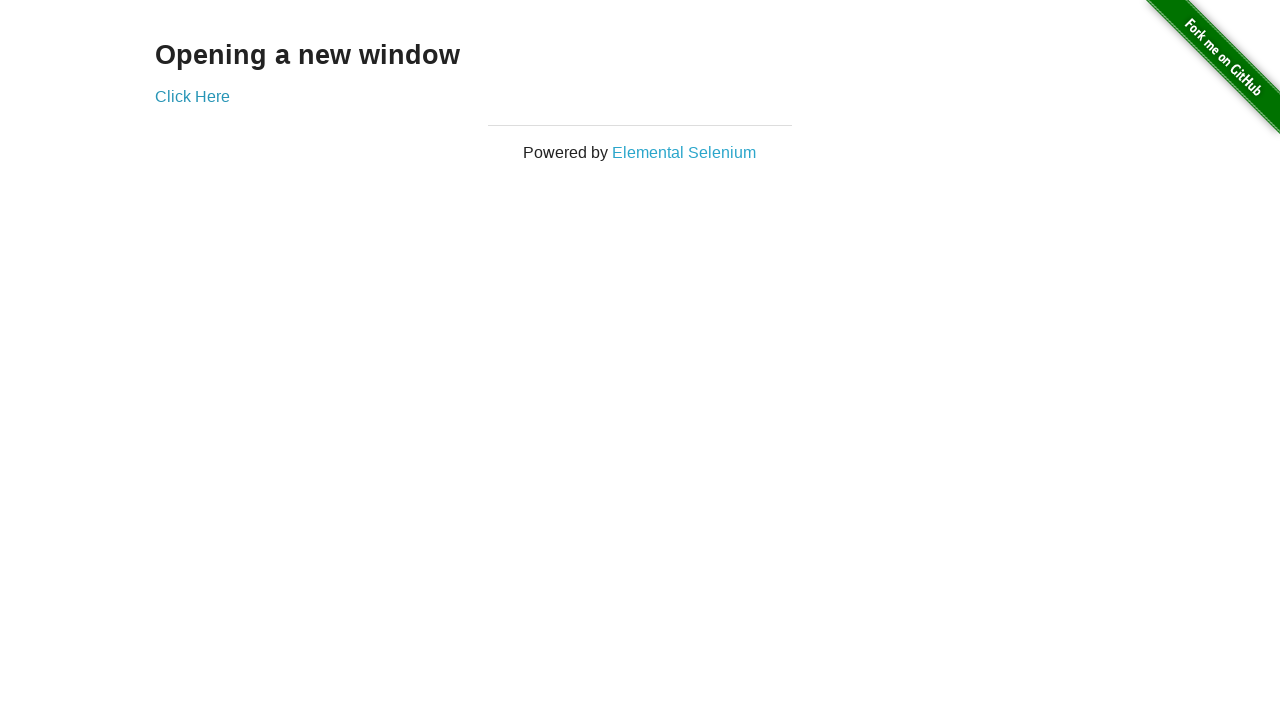

Retrieved all pages from the browser context
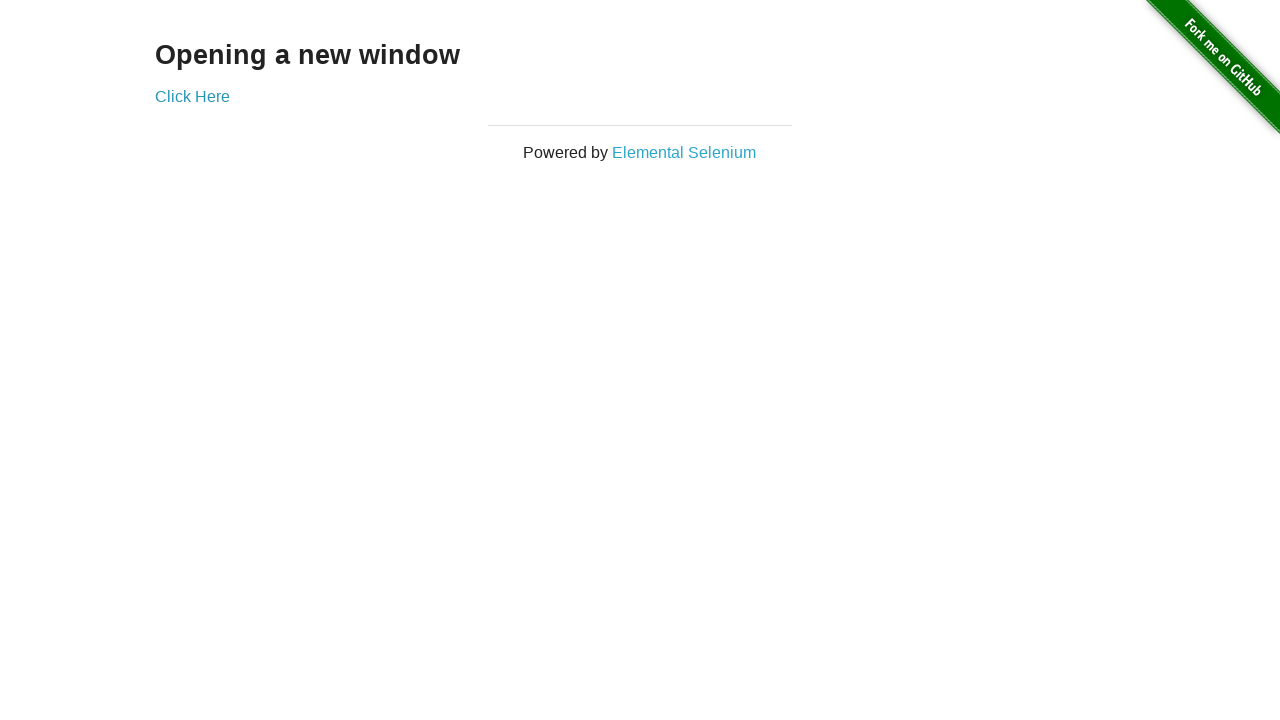

Identified the new window page object
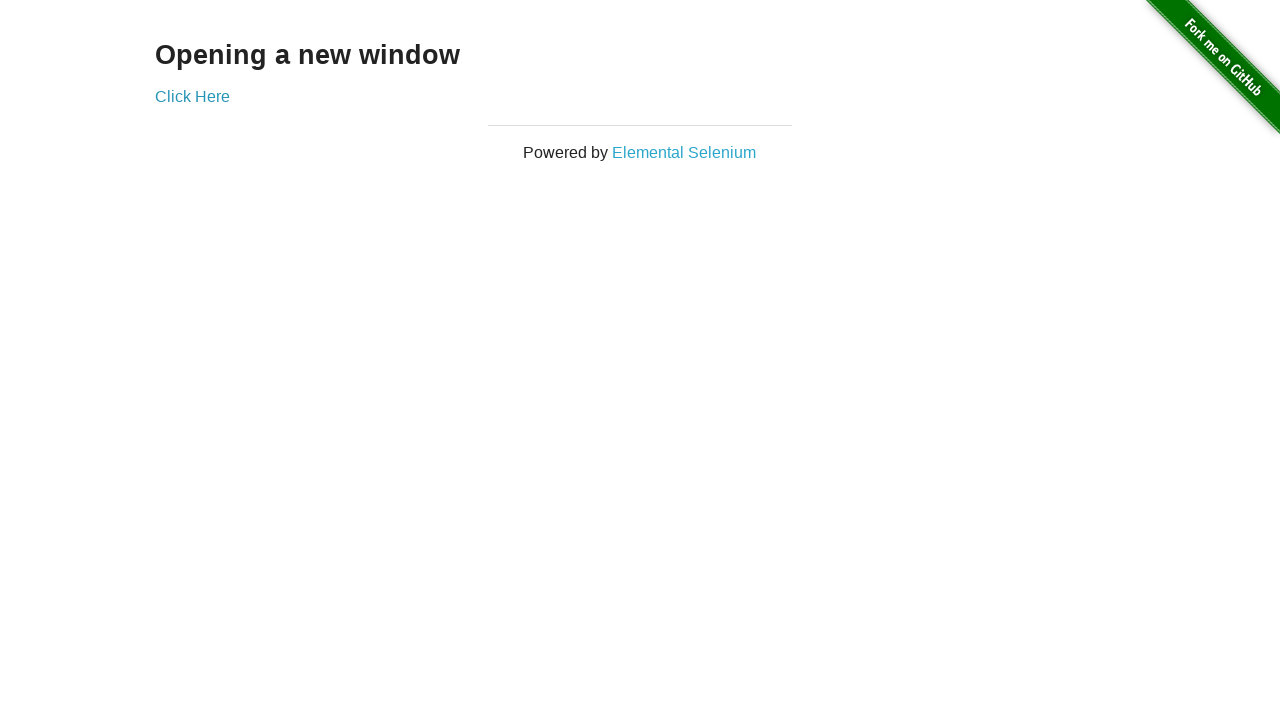

Verified original window title is not 'New Window'
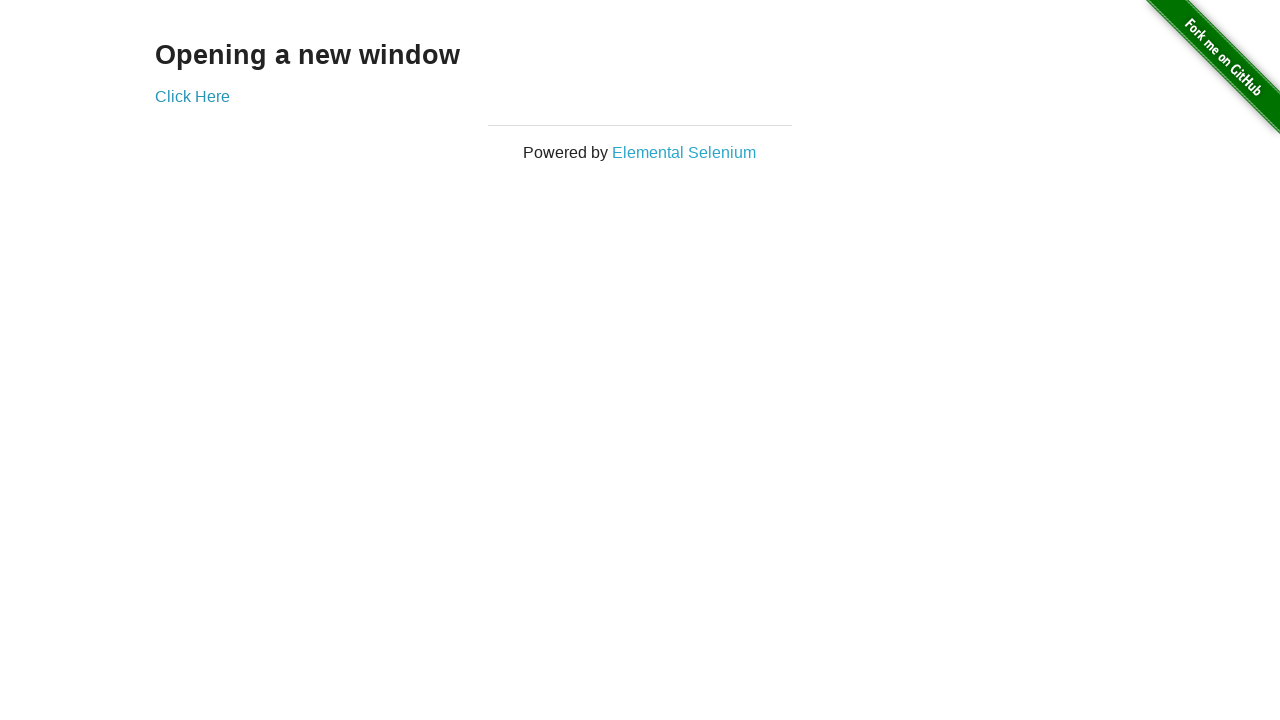

Brought new window to front focus
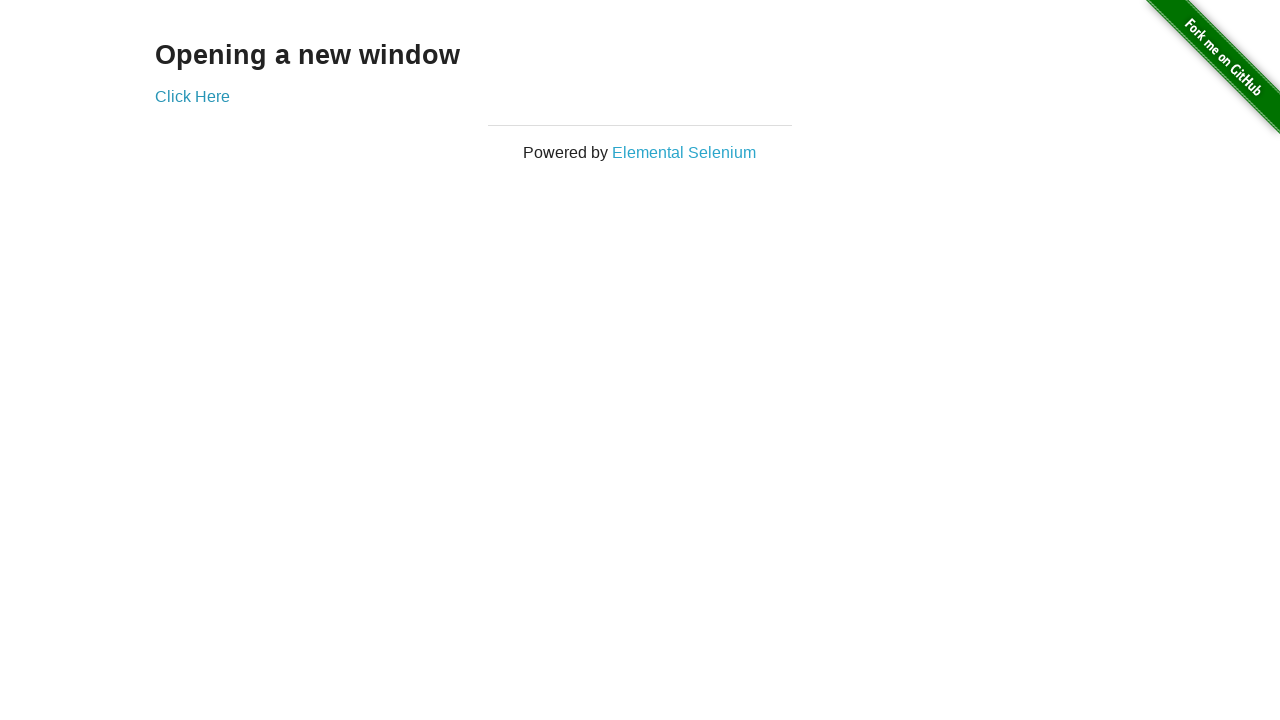

Waited for new window page to load completely
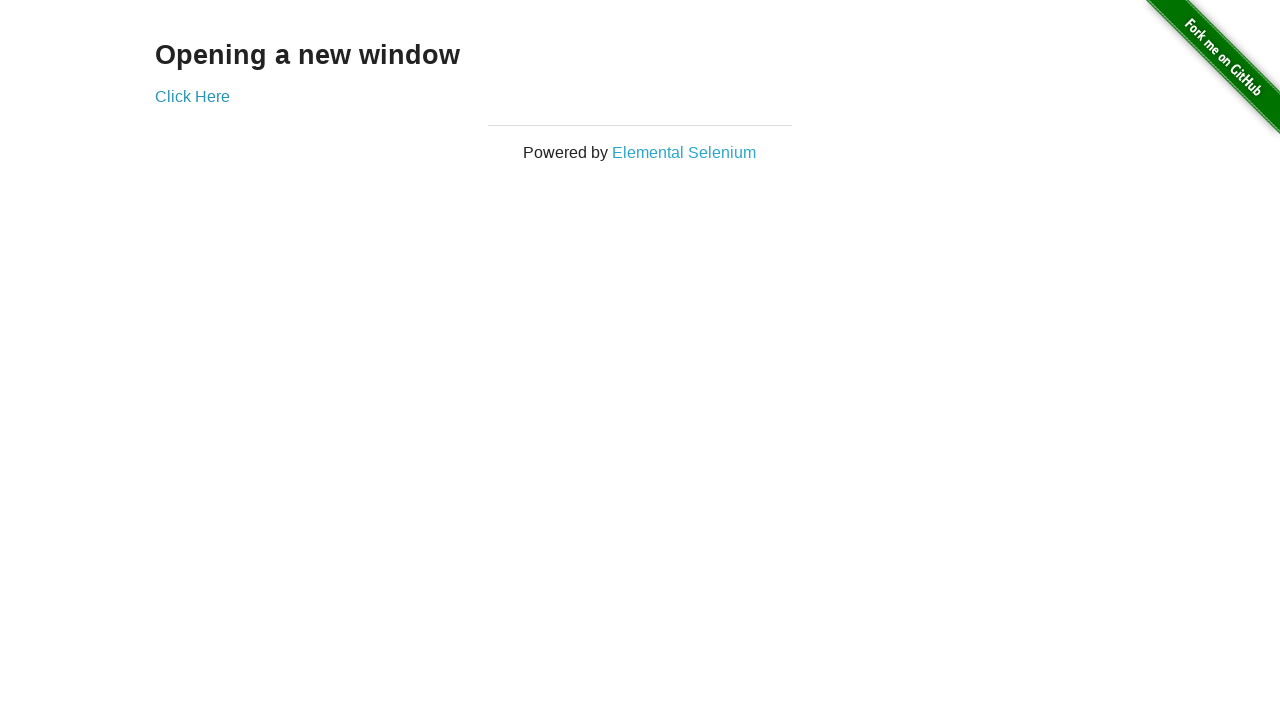

Verified new window title is 'New Window'
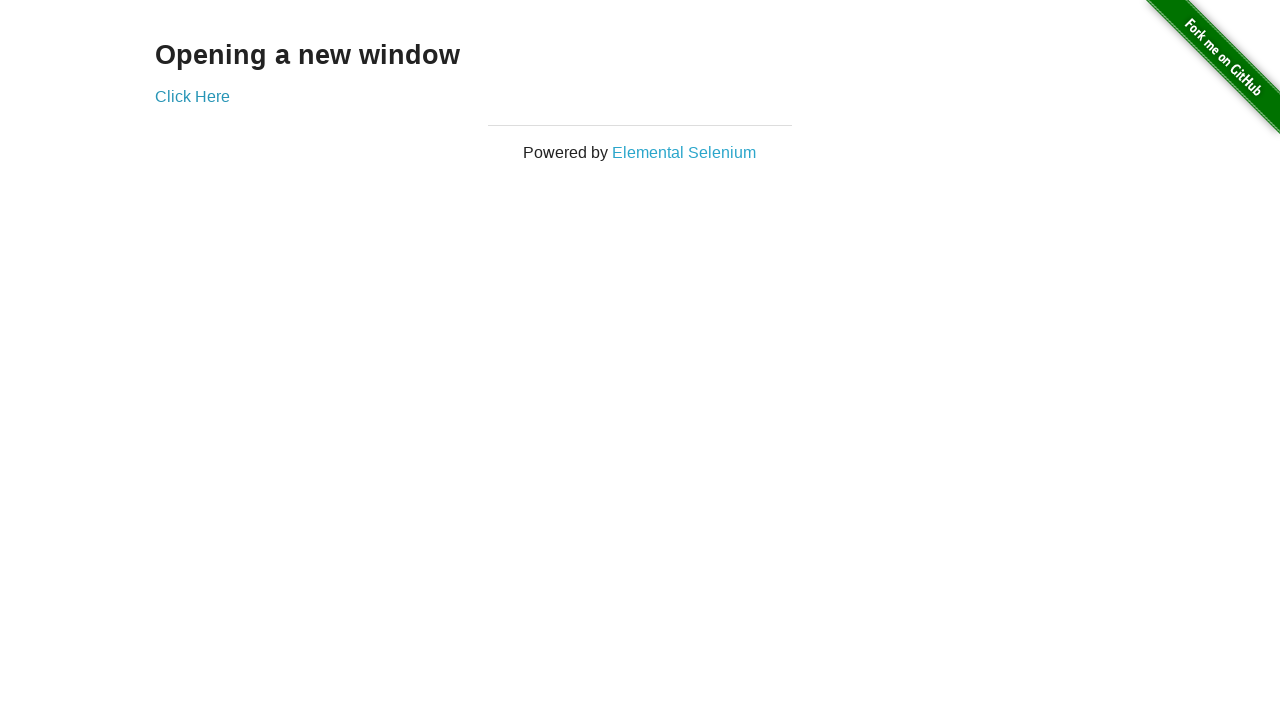

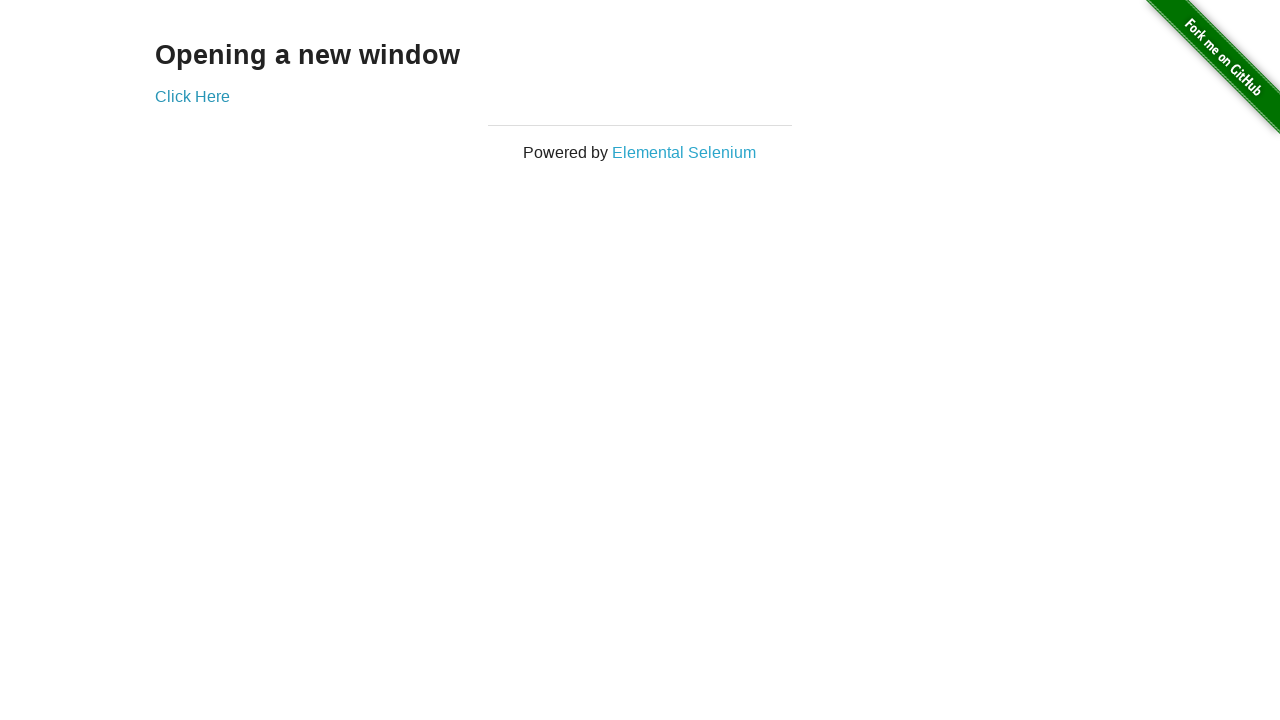